Tests JavaScript alert handling by entering a name and accepting the alert dialog

Starting URL: https://rahulshettyacademy.com/AutomationPractice/

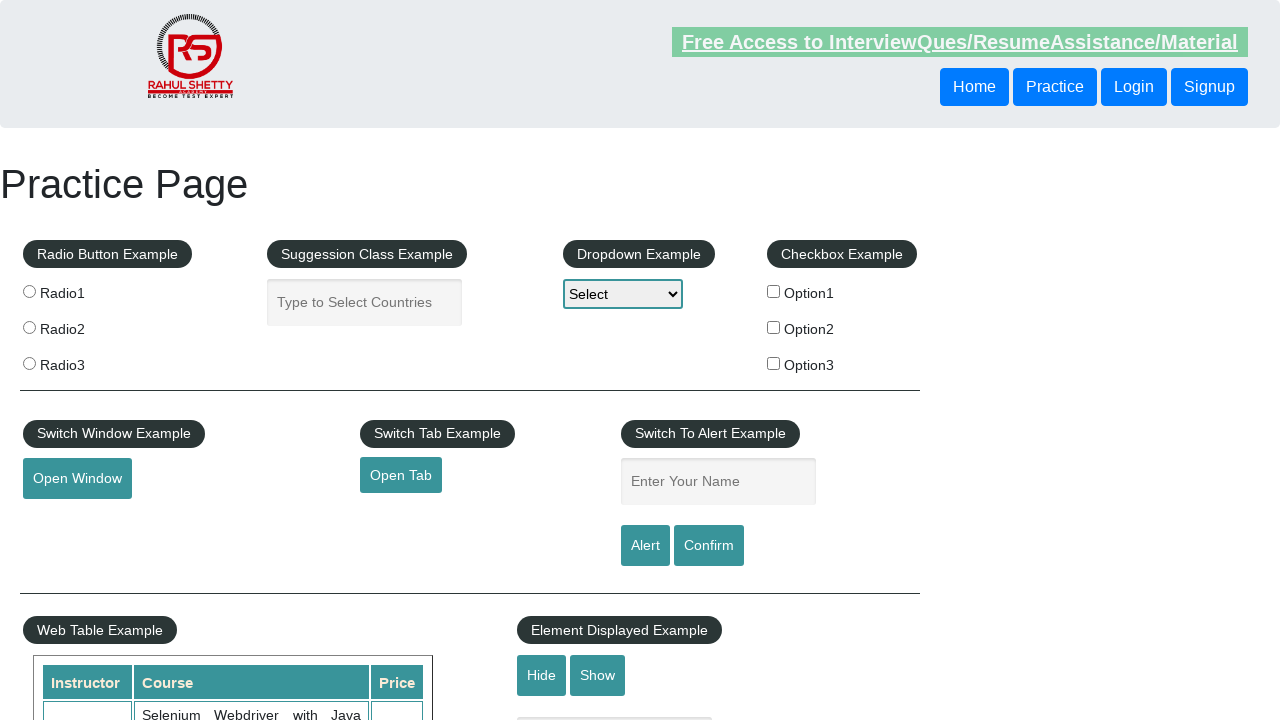

Entered 'Oscar' in the name input field on //input[@id='name']
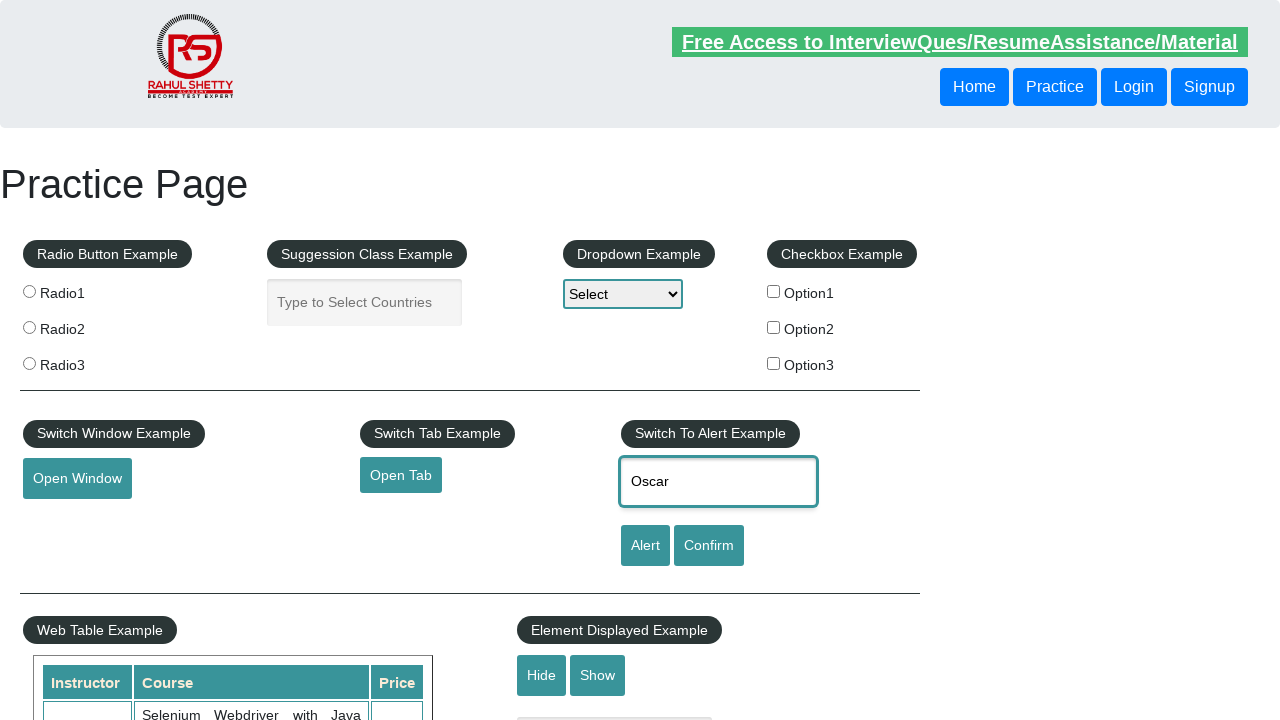

Clicked alert button to trigger JavaScript alert at (645, 546) on #alertbtn
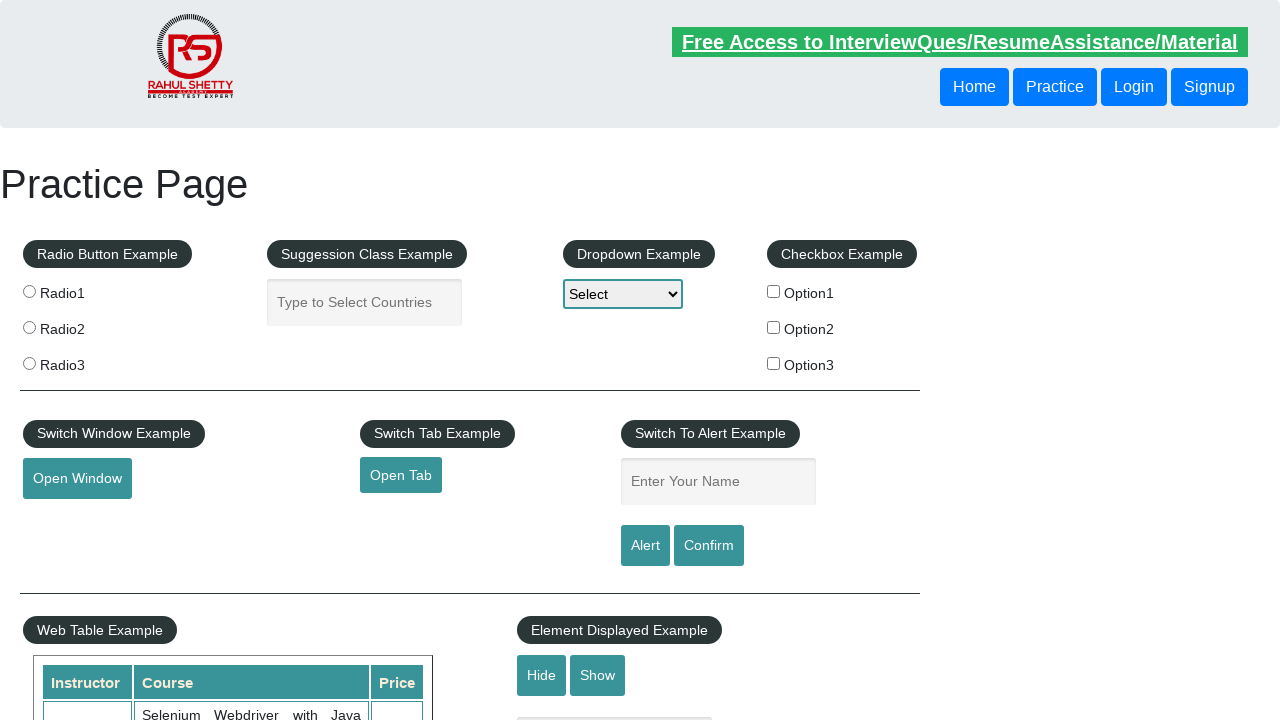

Accepted JavaScript alert dialog
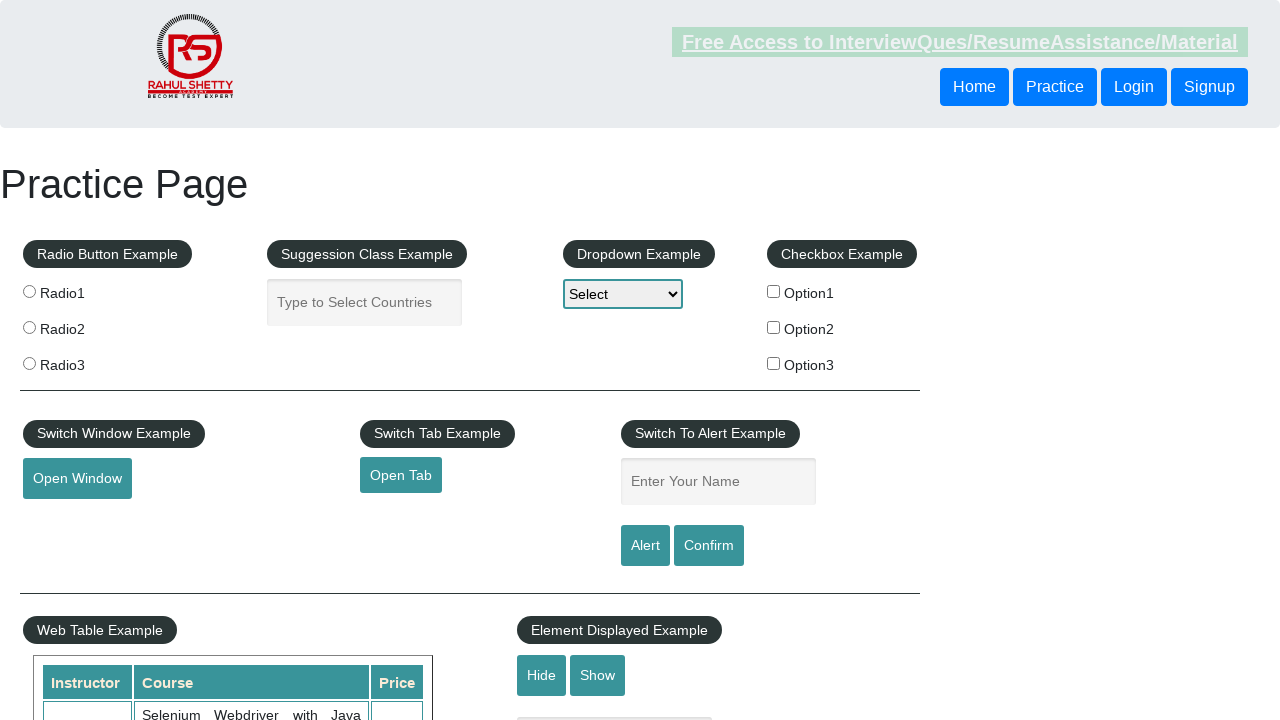

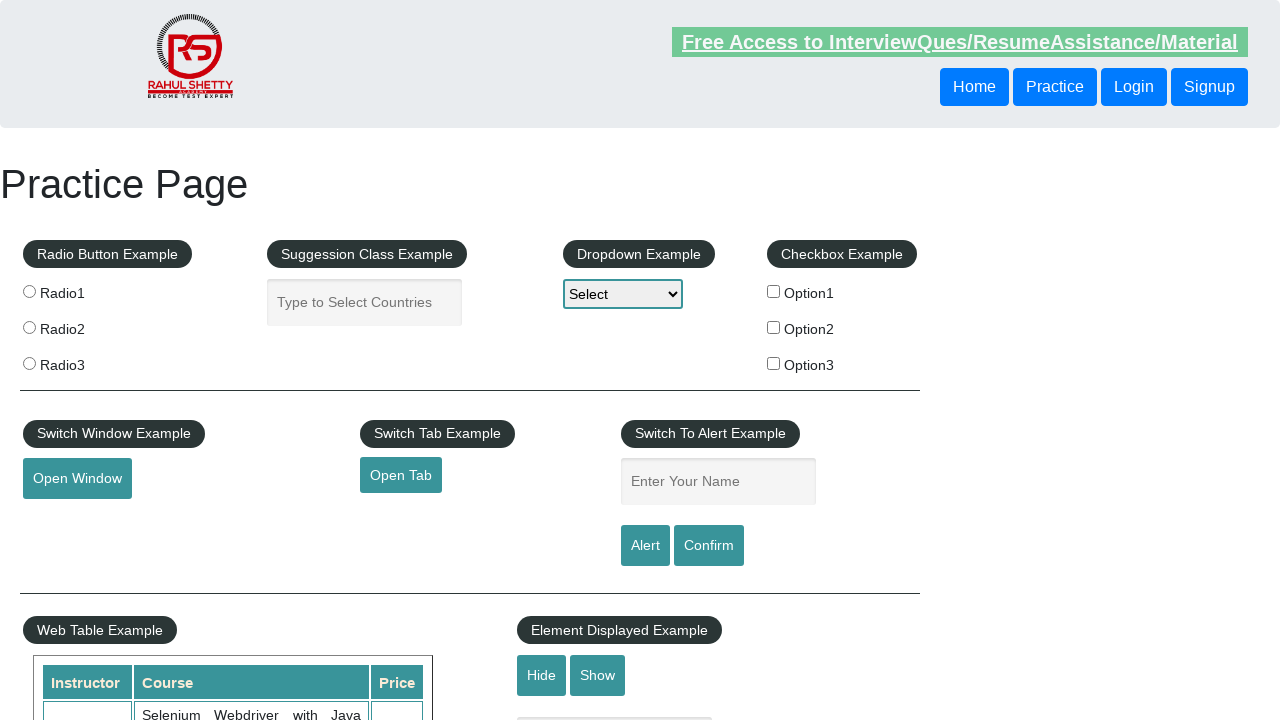